Tests modal popup functionality by clicking a button to trigger a modal and then dismissing the alert dialog that appears.

Starting URL: https://demoapps.qspiders.com/ui/modal?sublist=0

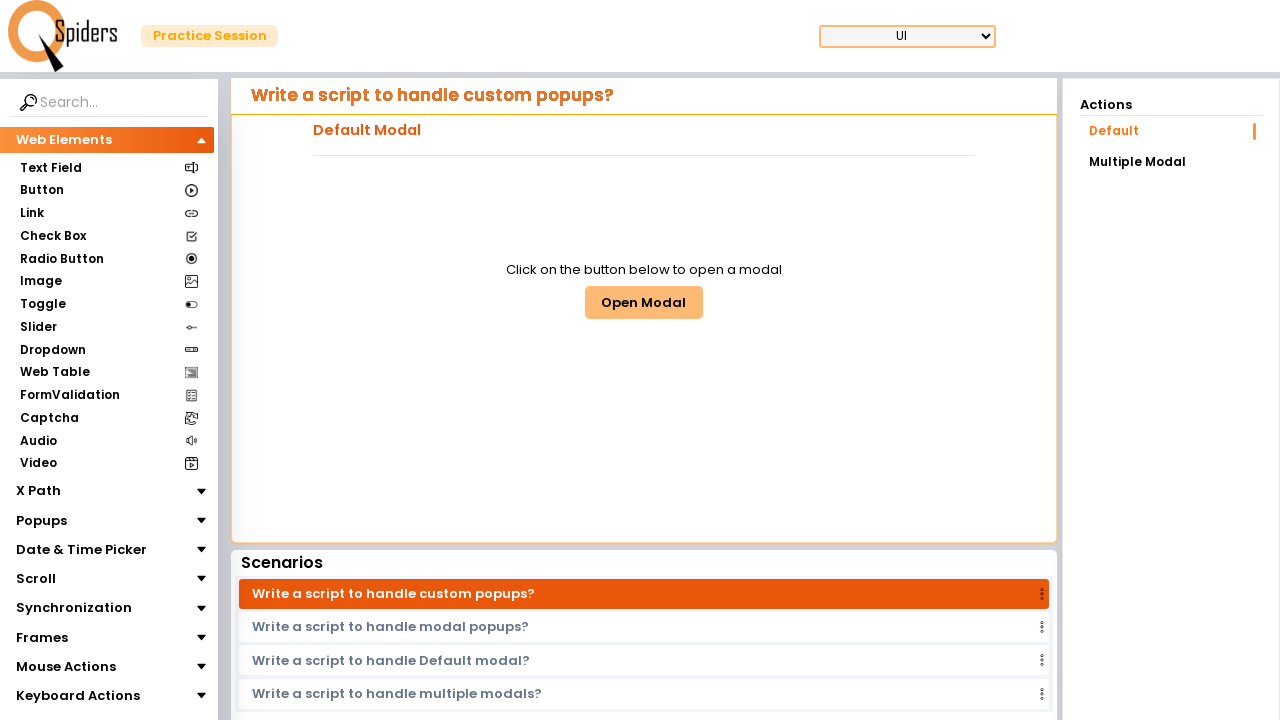

Clicked modal trigger button to open modal popup at (644, 302) on button#modal1
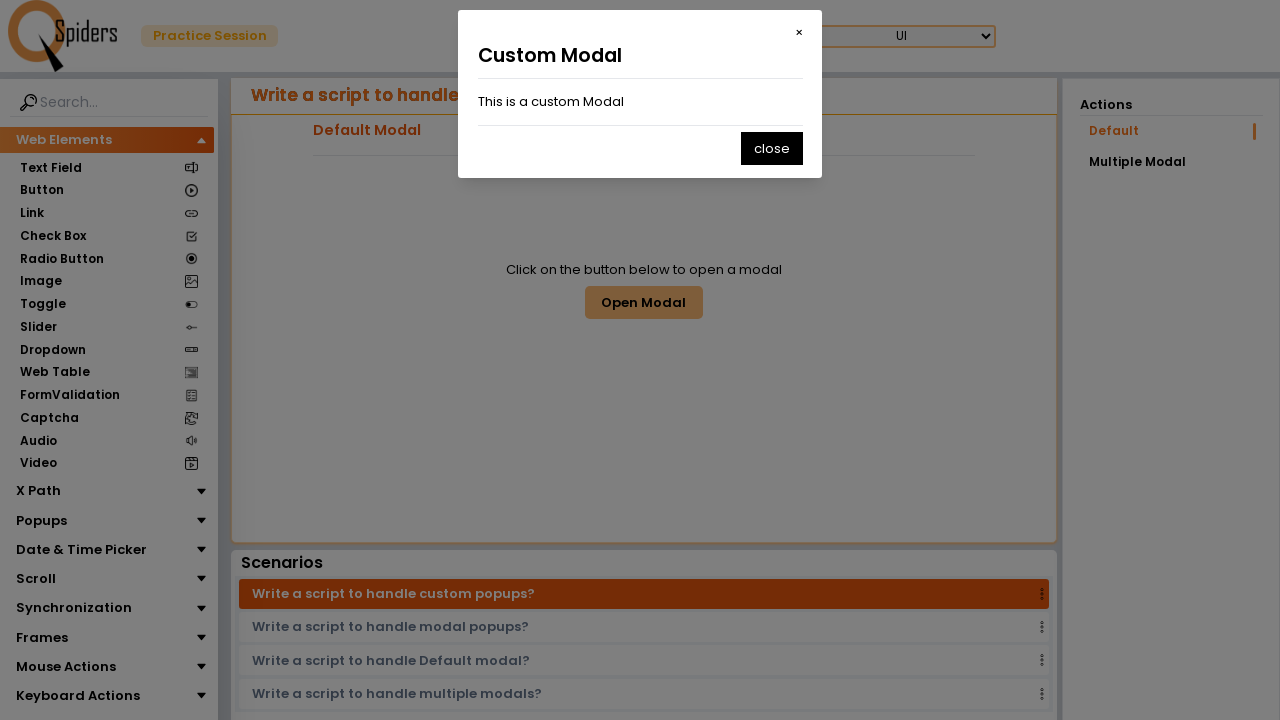

Set up dialog handler to dismiss alert
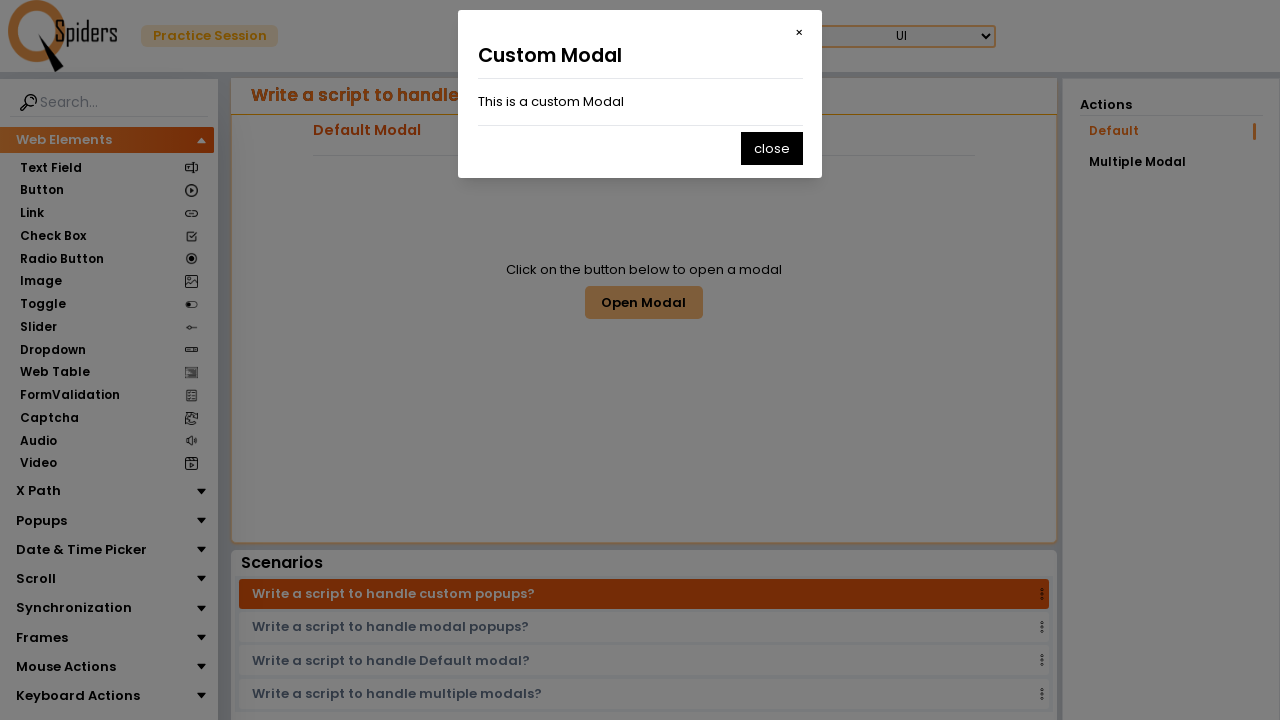

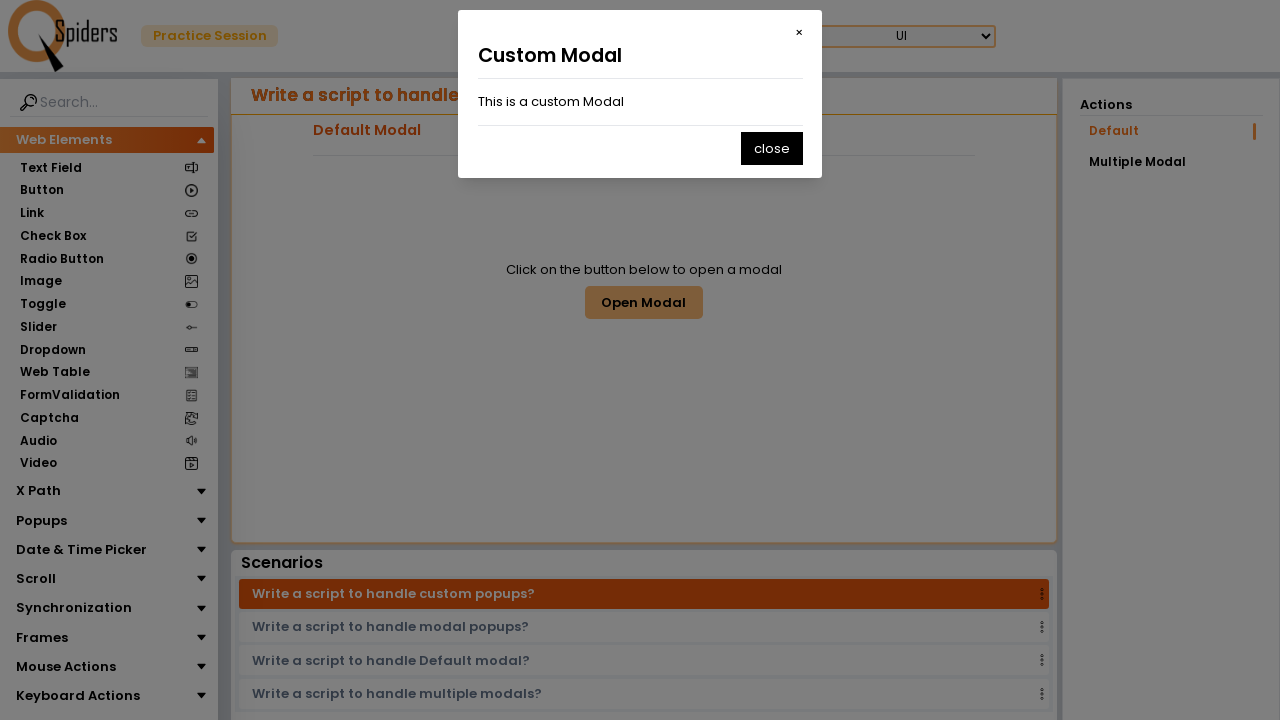